Tests adding the same product twice to verify cart displays name, price, and correct quantity.

Starting URL: https://www.demoblaze.com/

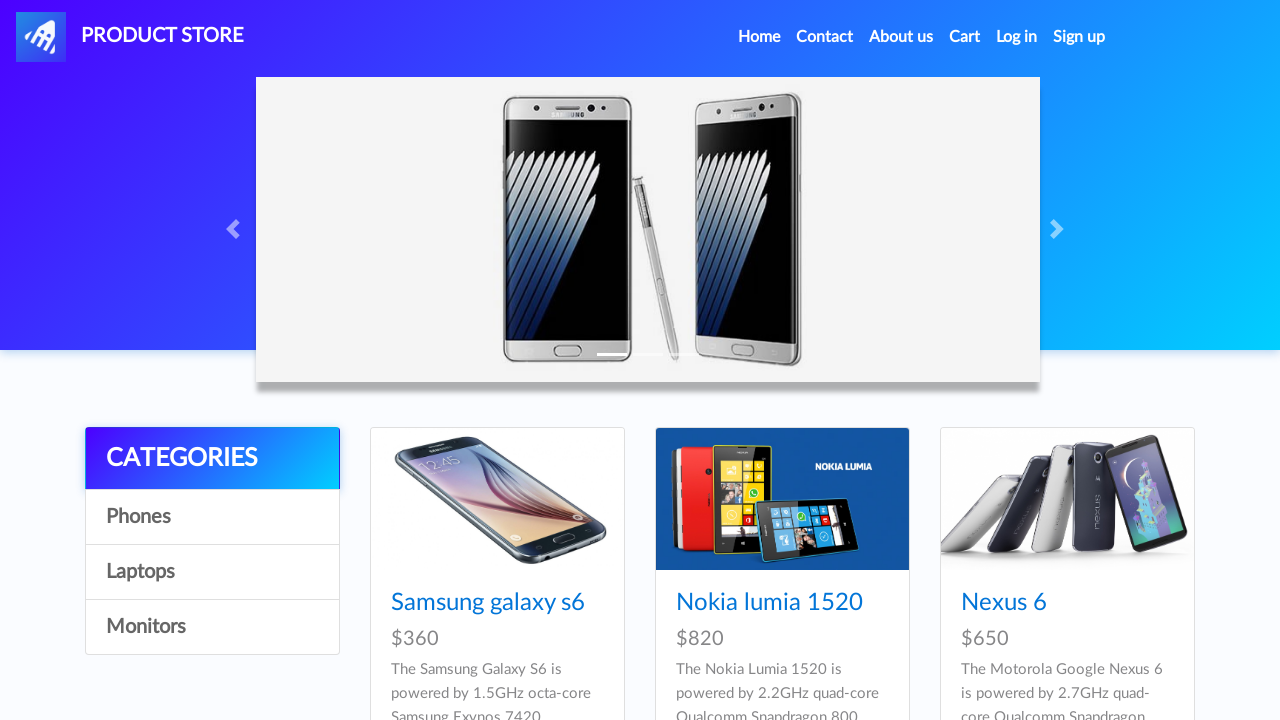

Clicked on Nexus 6 product at (1004, 603) on a:has-text('Nexus 6')
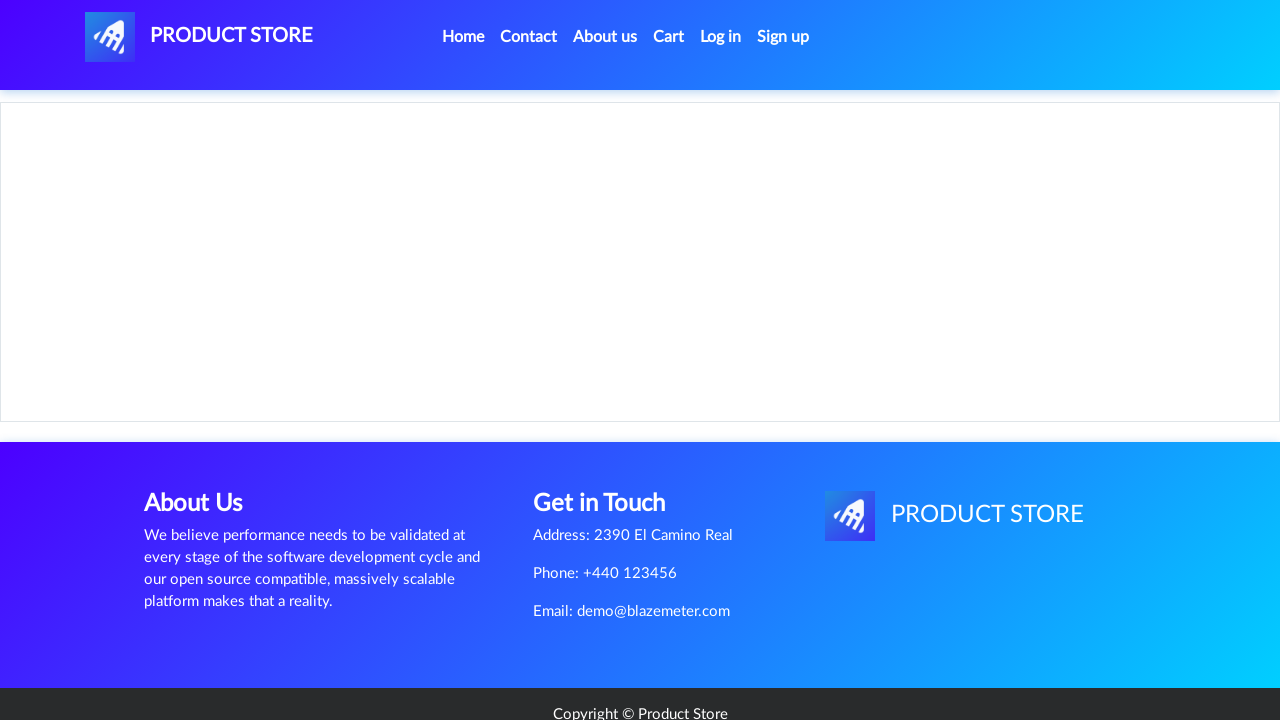

Product detail page loaded
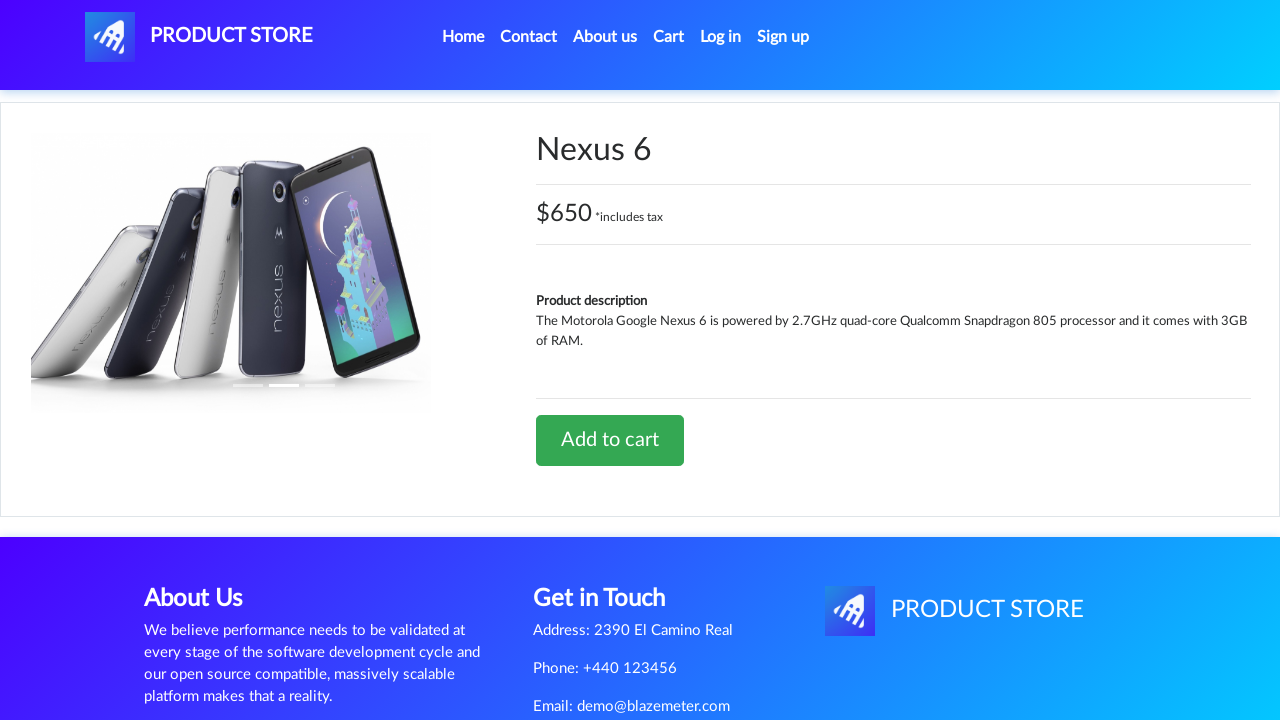

Clicked Add to cart button for first time at (610, 440) on a:has-text('Add to cart')
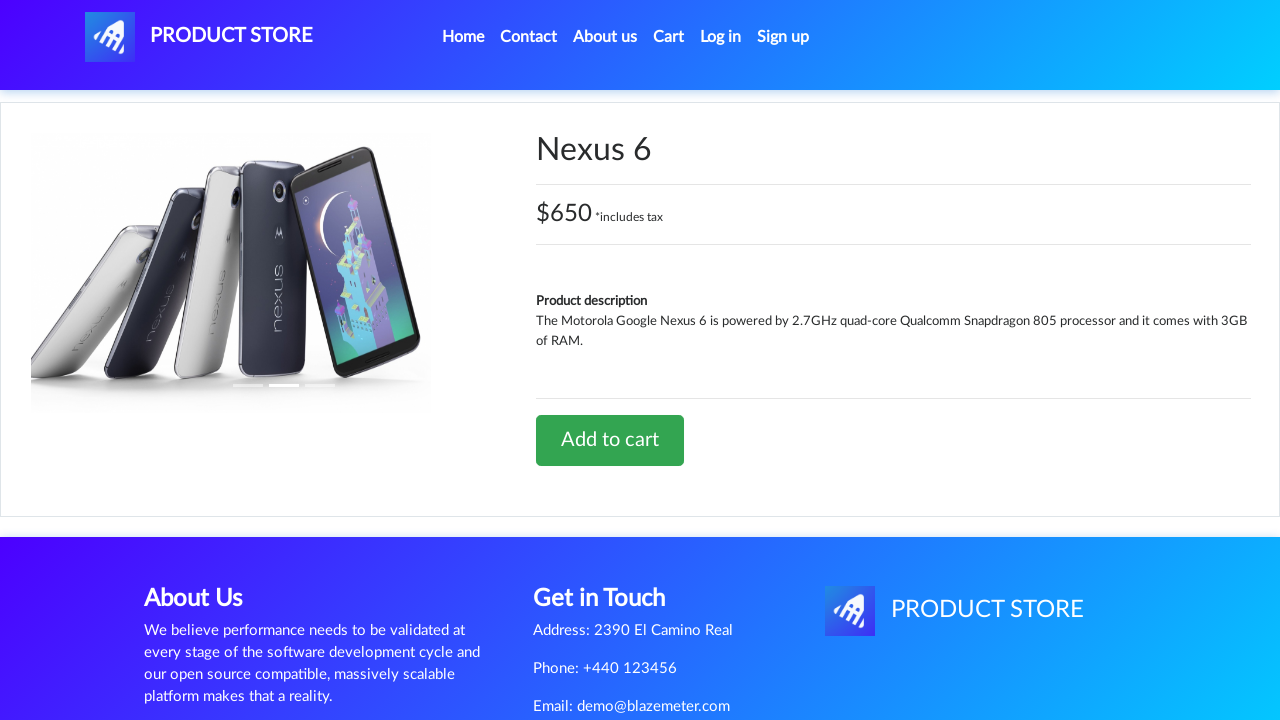

Waited for cart operation to complete
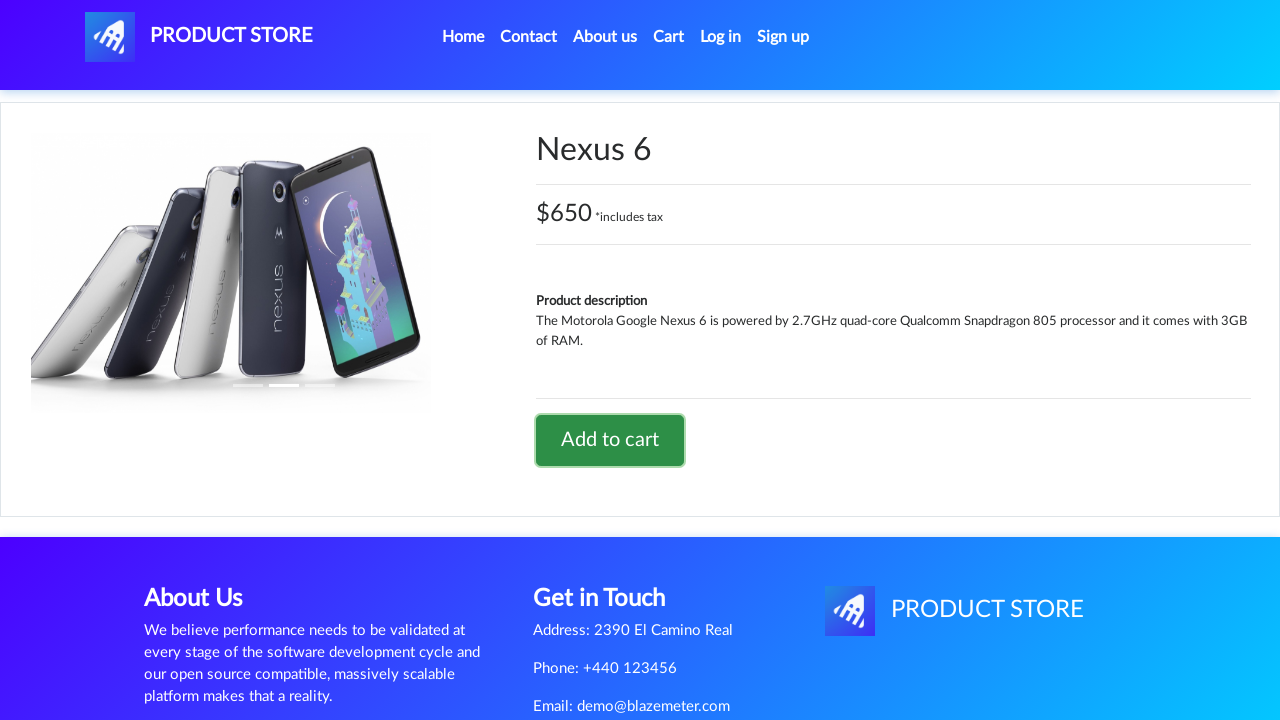

Clicked logo to return to home page at (199, 37) on #nava
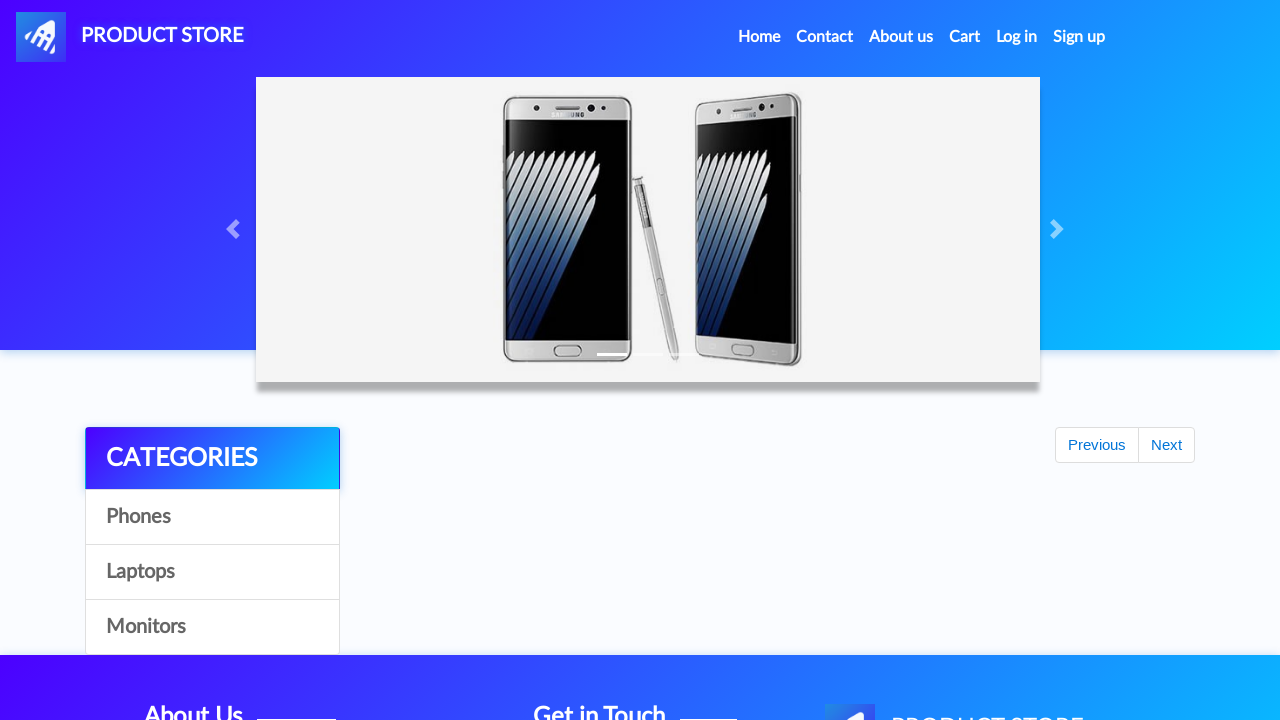

Home page products loaded
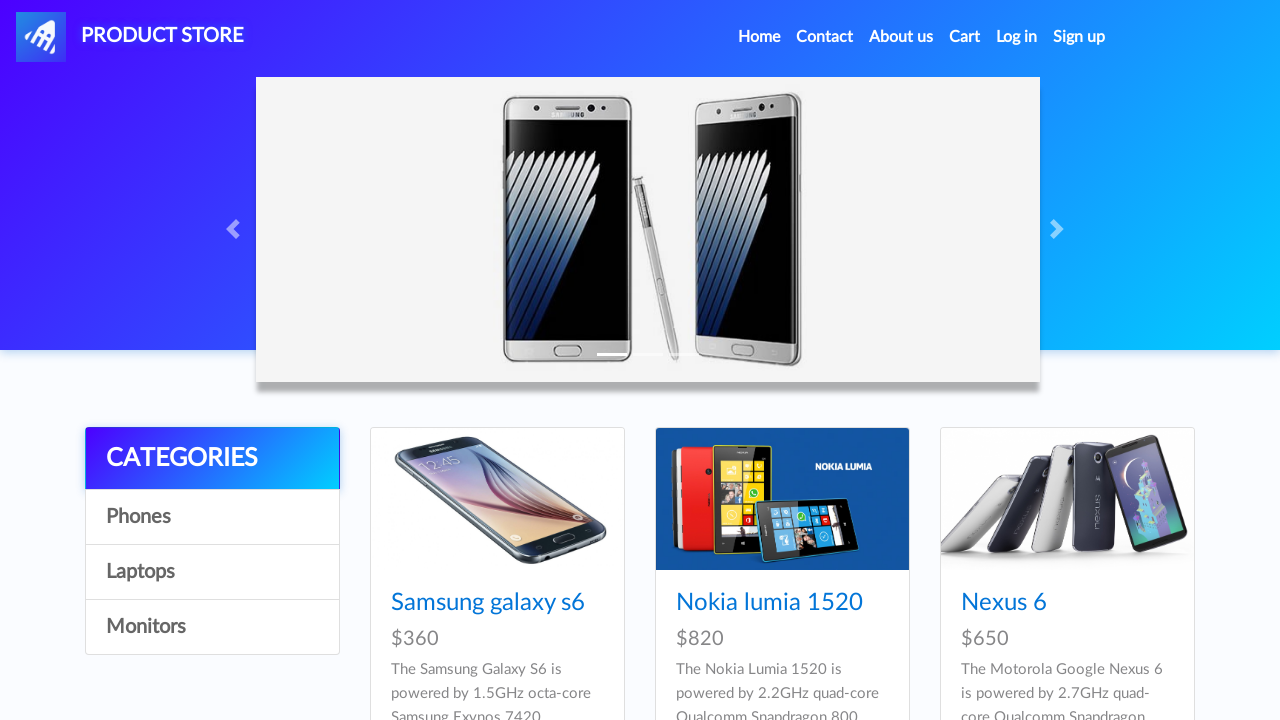

Clicked on Nexus 6 product for the second time at (1004, 603) on a:has-text('Nexus 6')
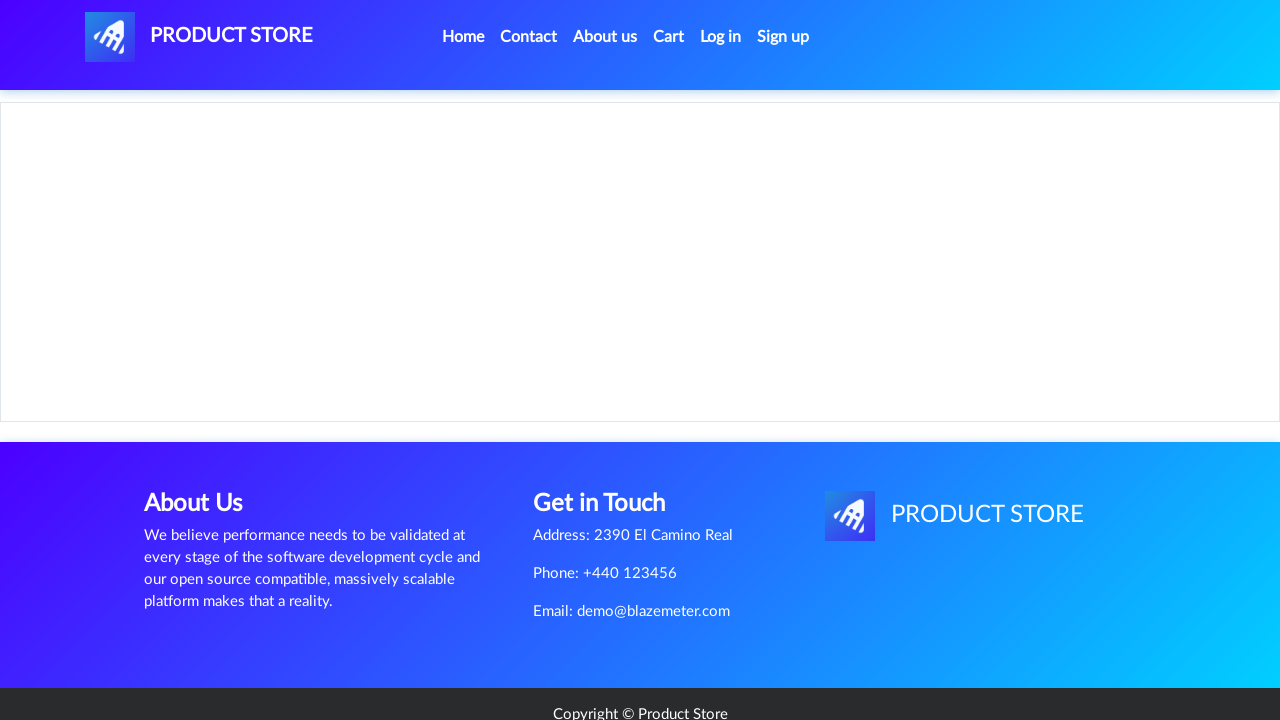

Product detail page loaded again
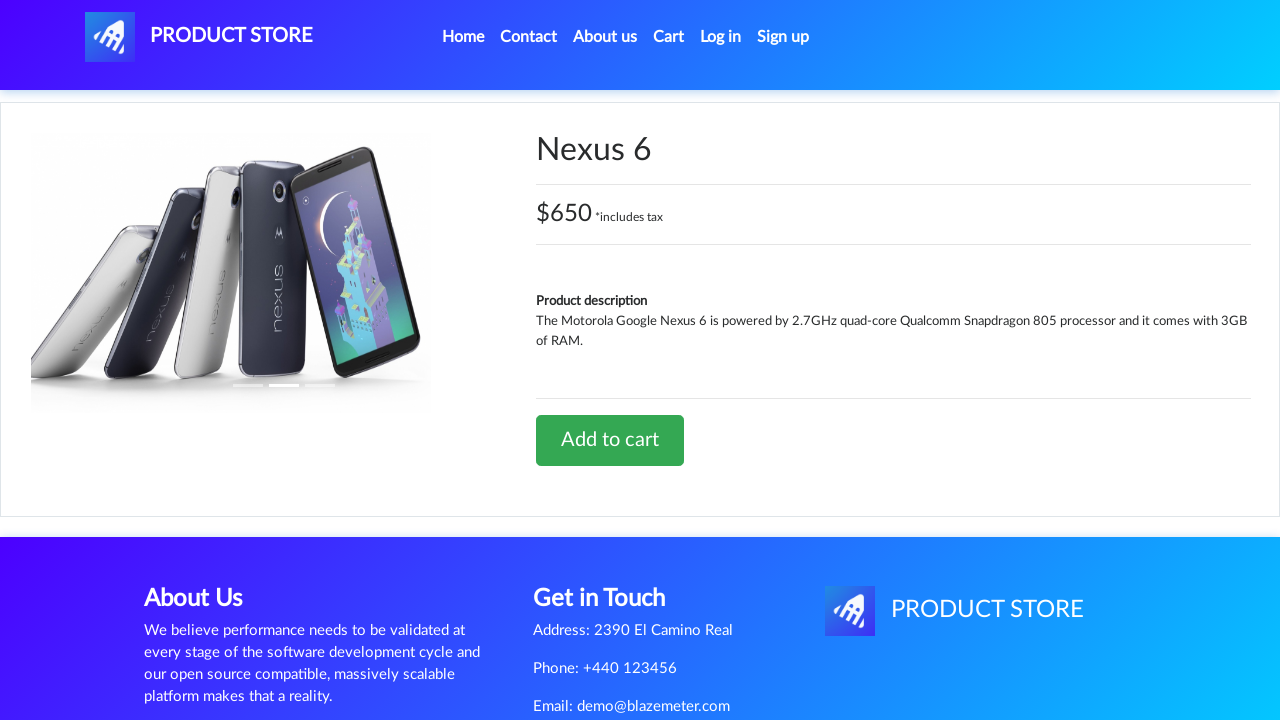

Clicked Add to cart button for second time at (610, 440) on a:has-text('Add to cart')
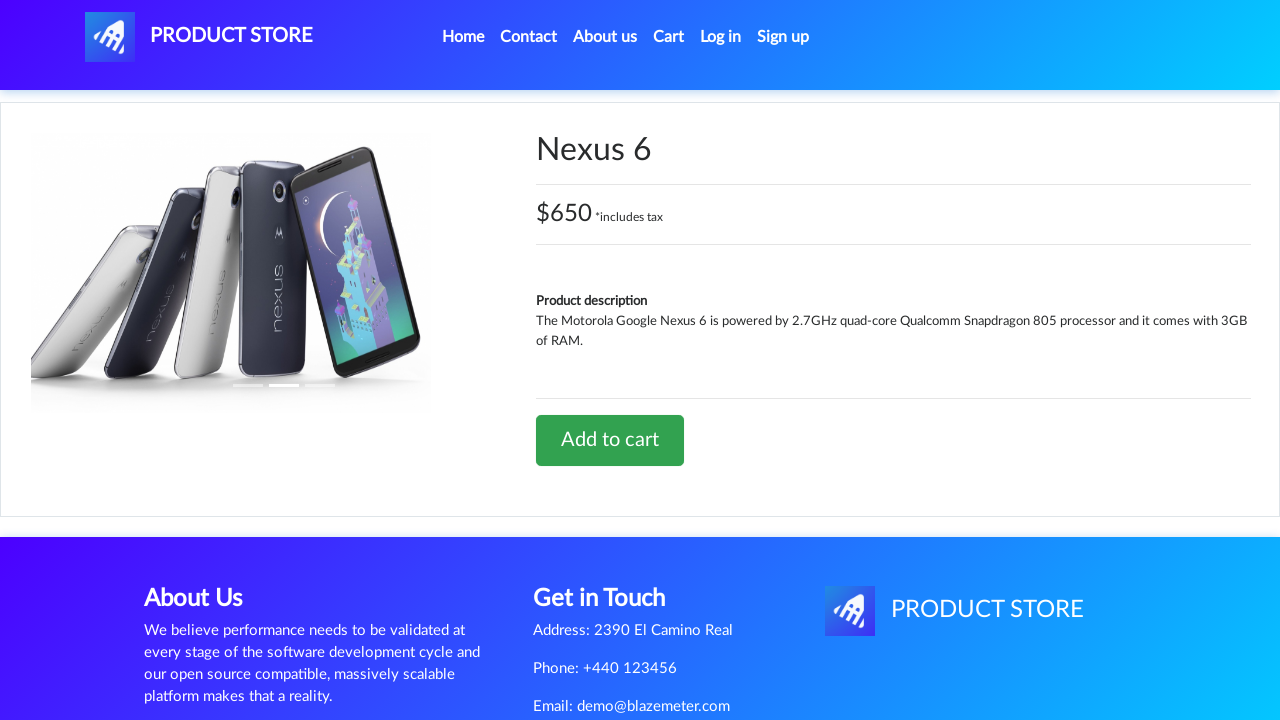

Waited for second cart operation to complete
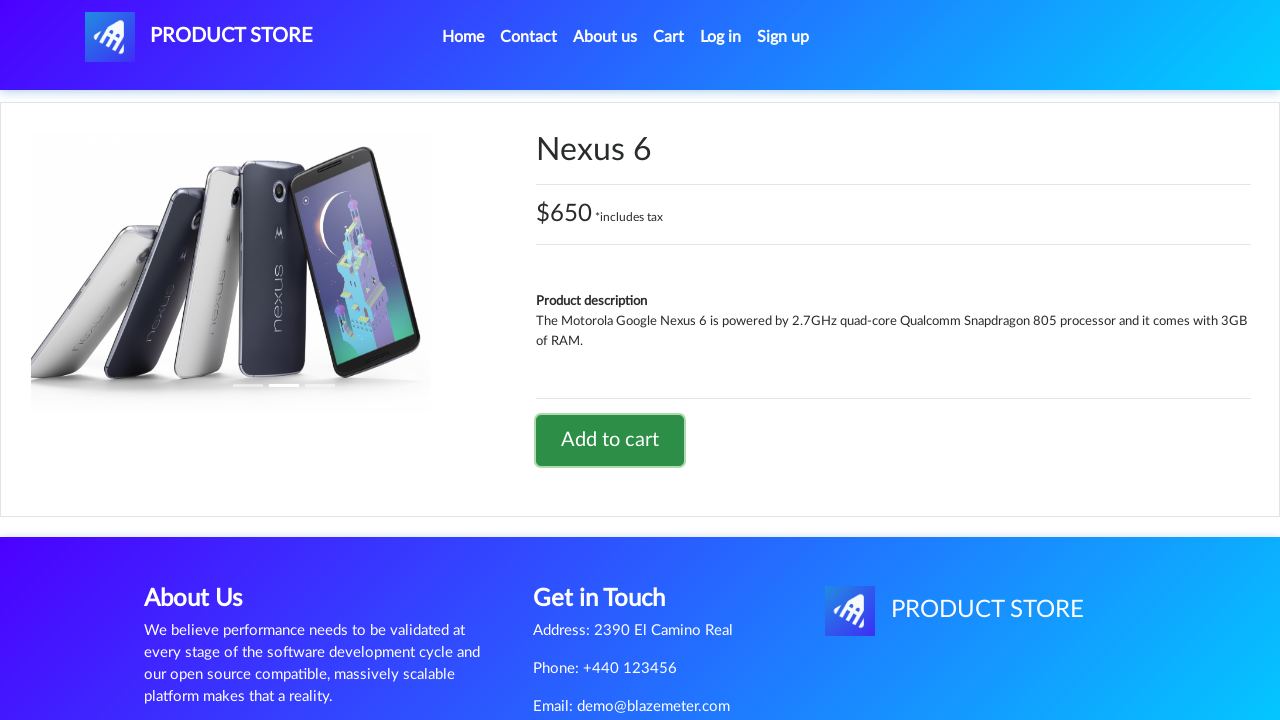

Clicked on cart icon to navigate to cart at (669, 37) on #cartur
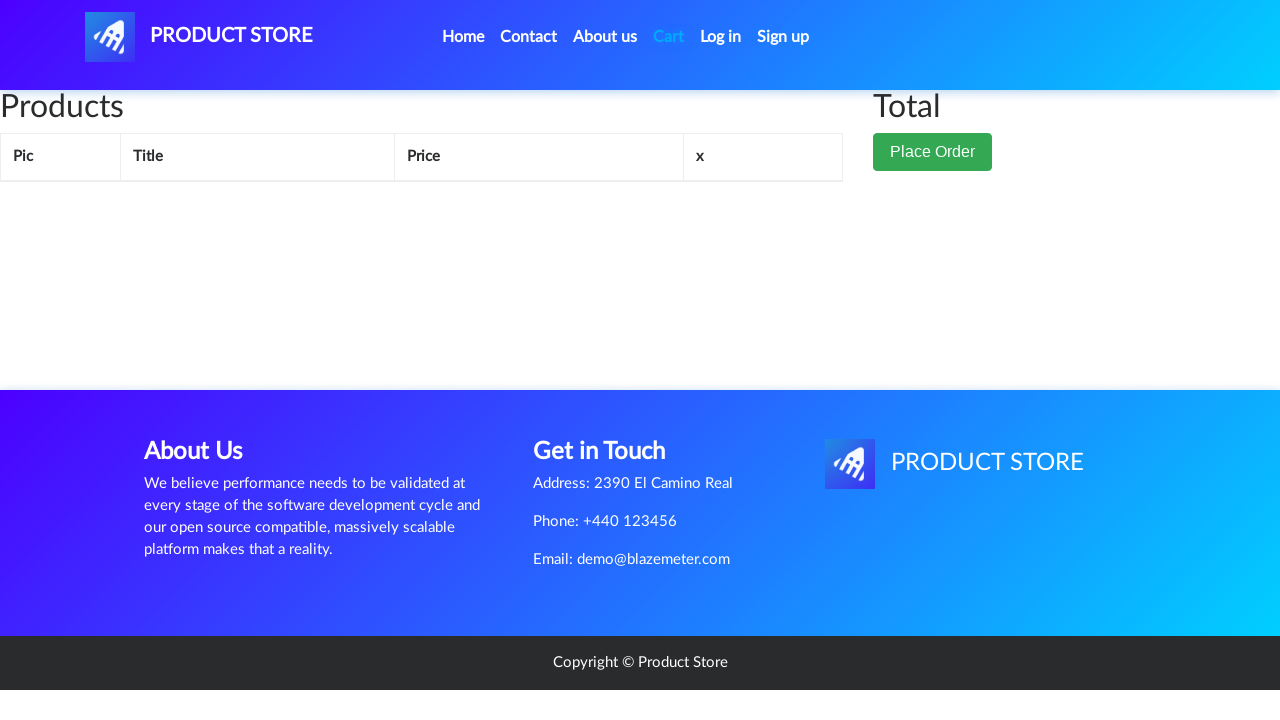

Cart table loaded
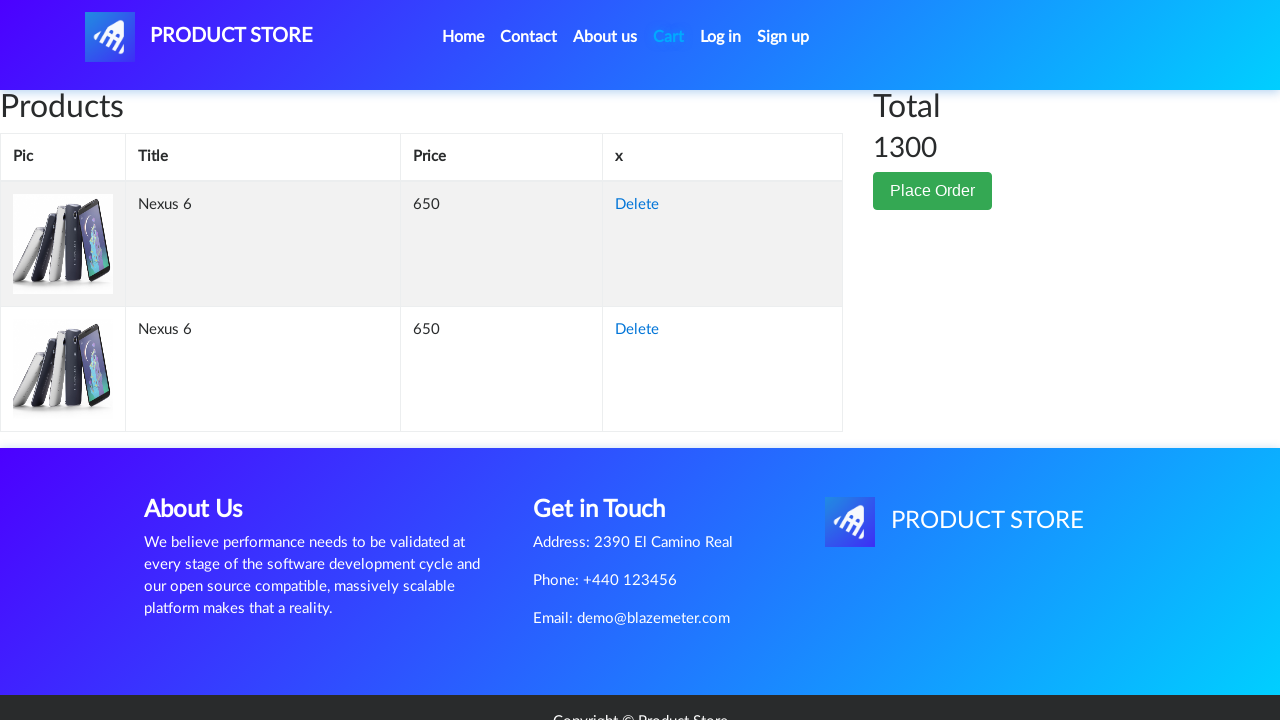

Verified Nexus 6 product name appears in cart
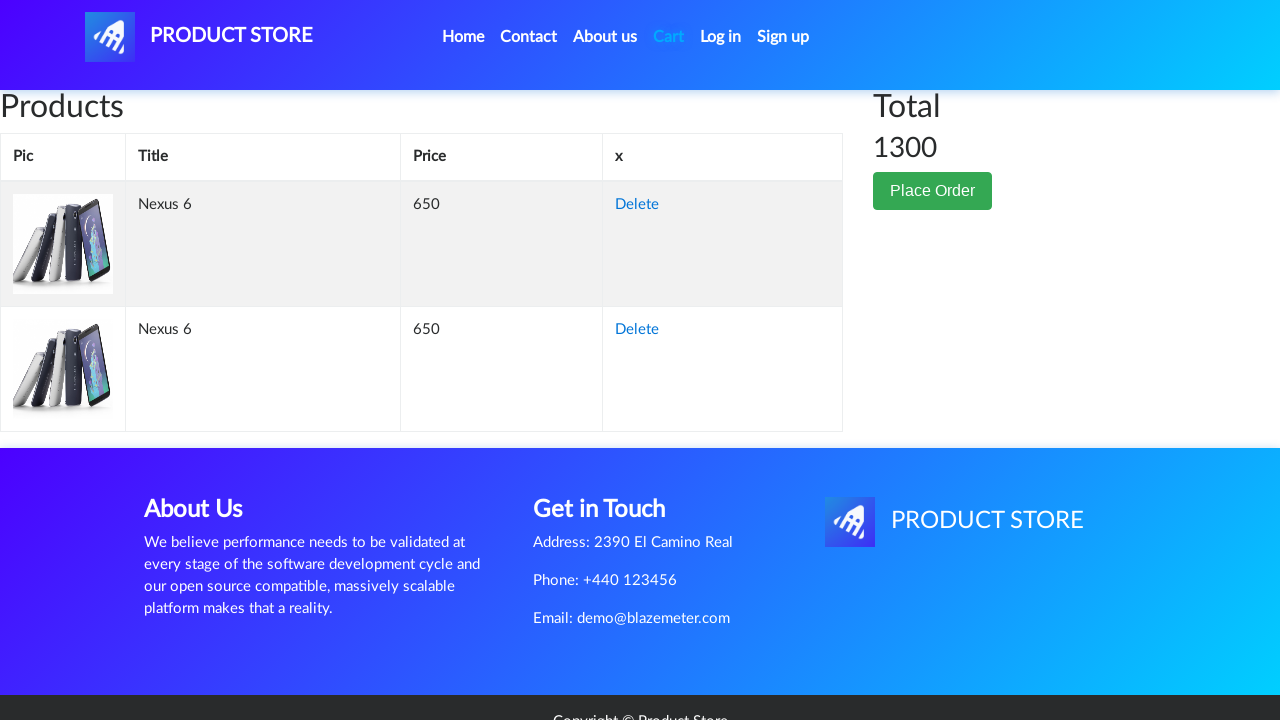

Verified product price 650 appears in cart
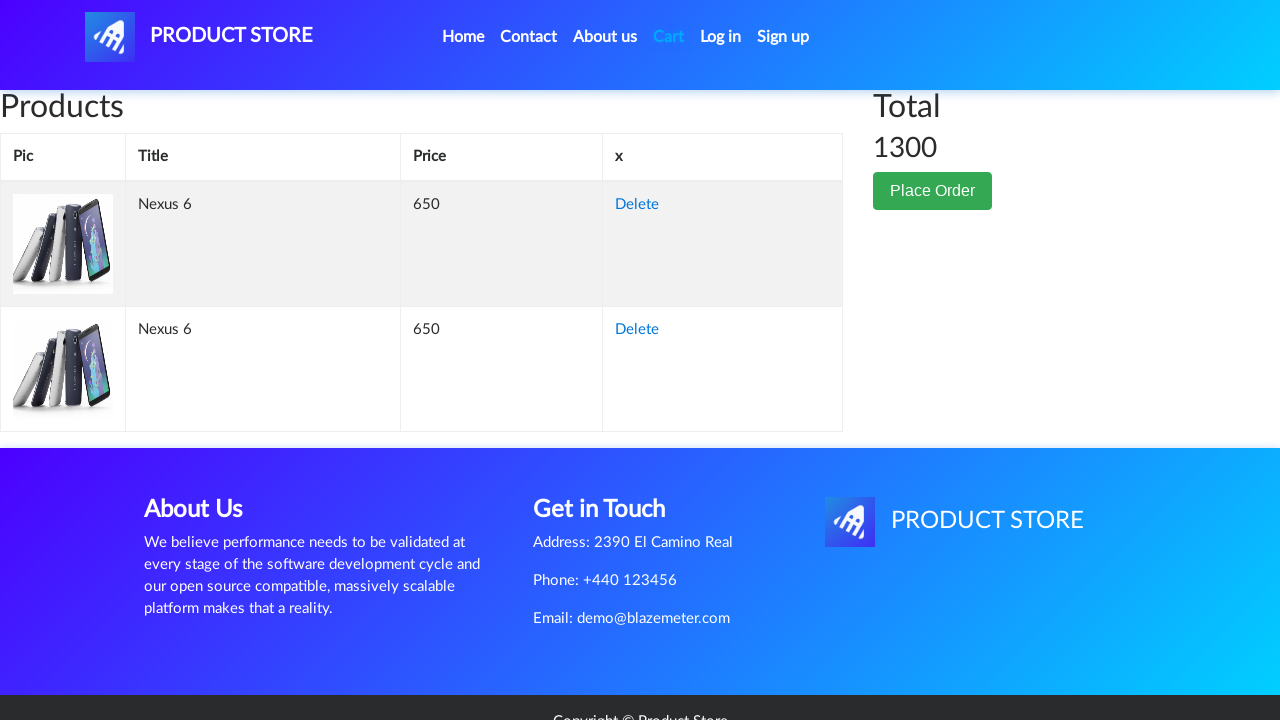

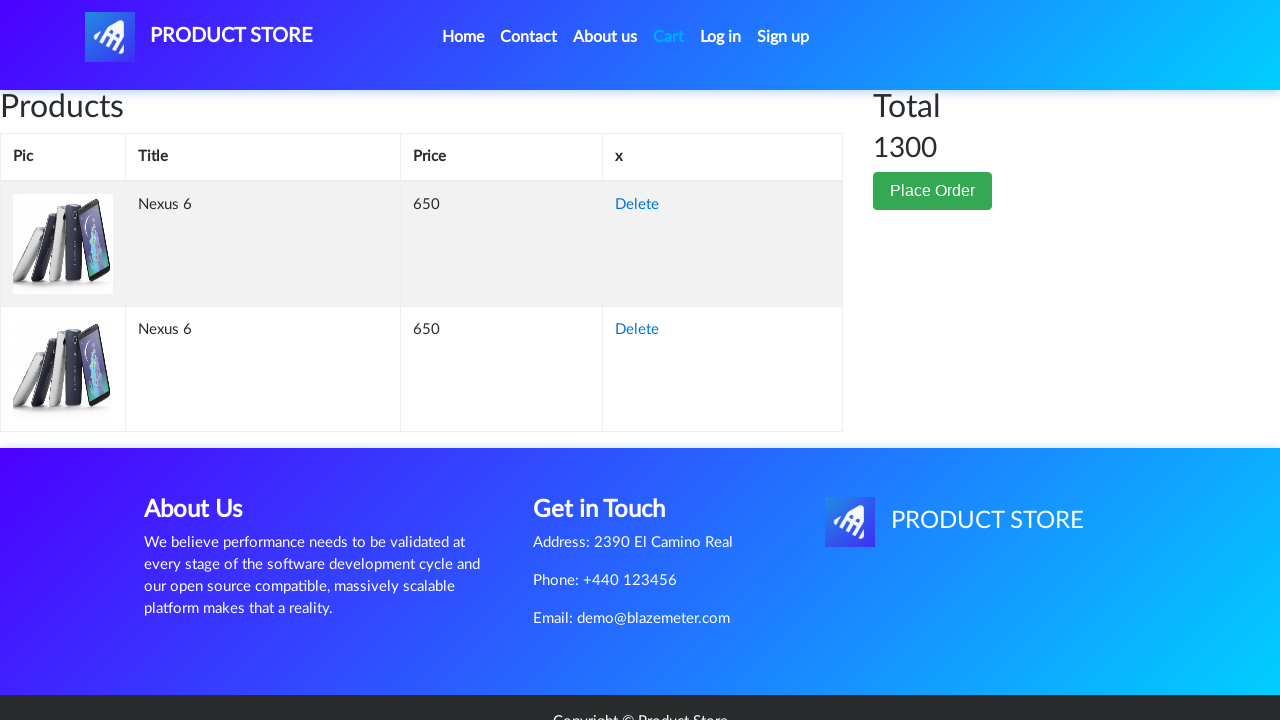